Performs mouse hover action on the 'Read More' link and clicks it

Starting URL: https://parabank.parasoft.com/parabank/index.htm

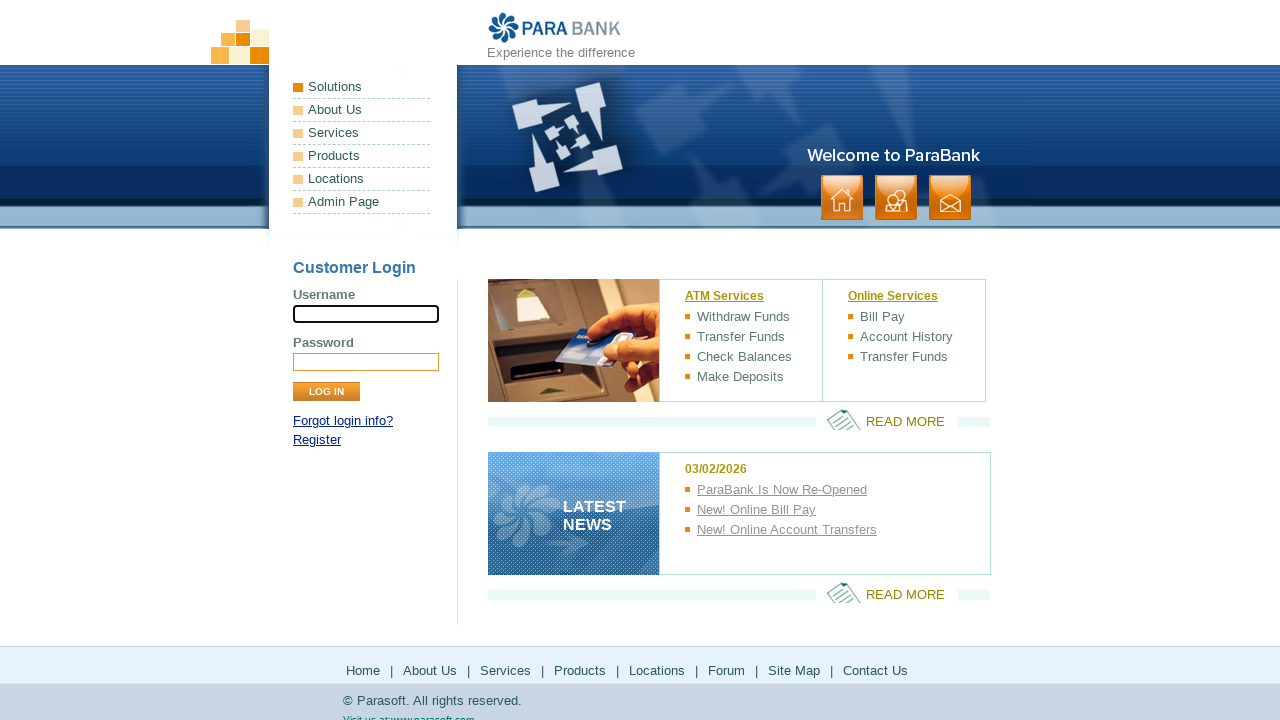

Located the Read More link element
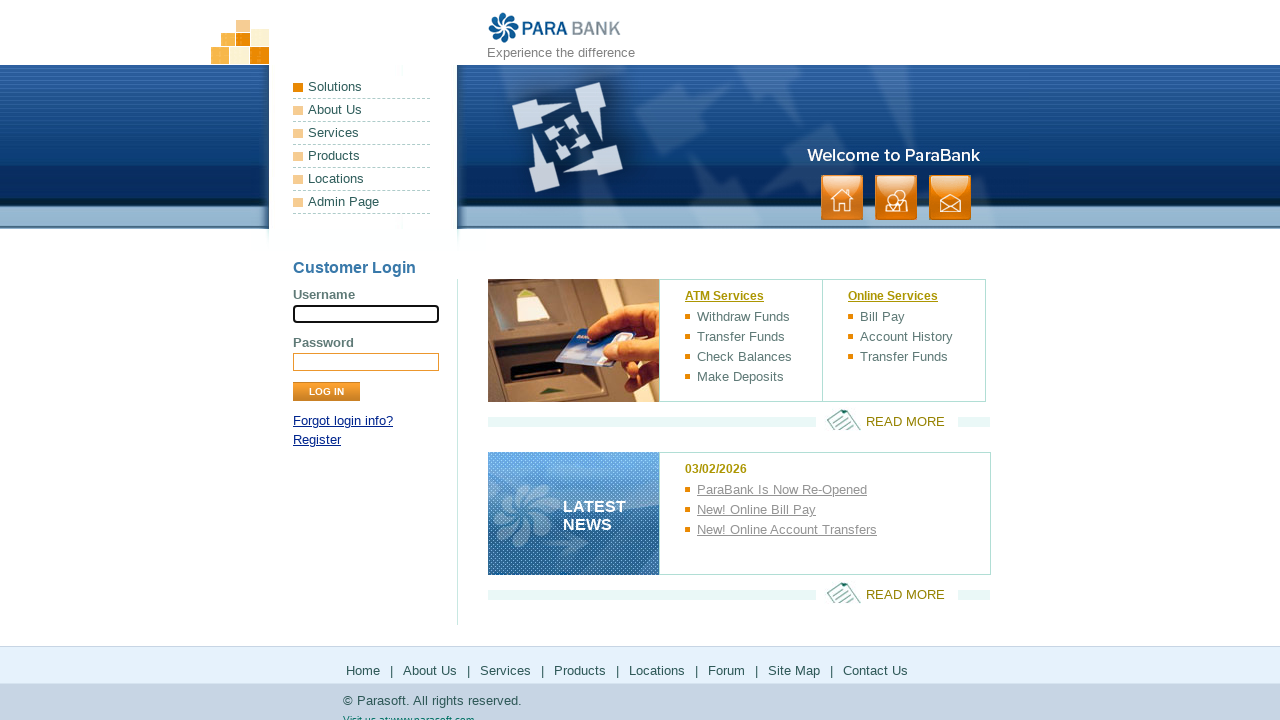

Performed mouse hover action on the Read More link at (887, 420) on xpath=//*[@id='rightPanel']/p[1]/a
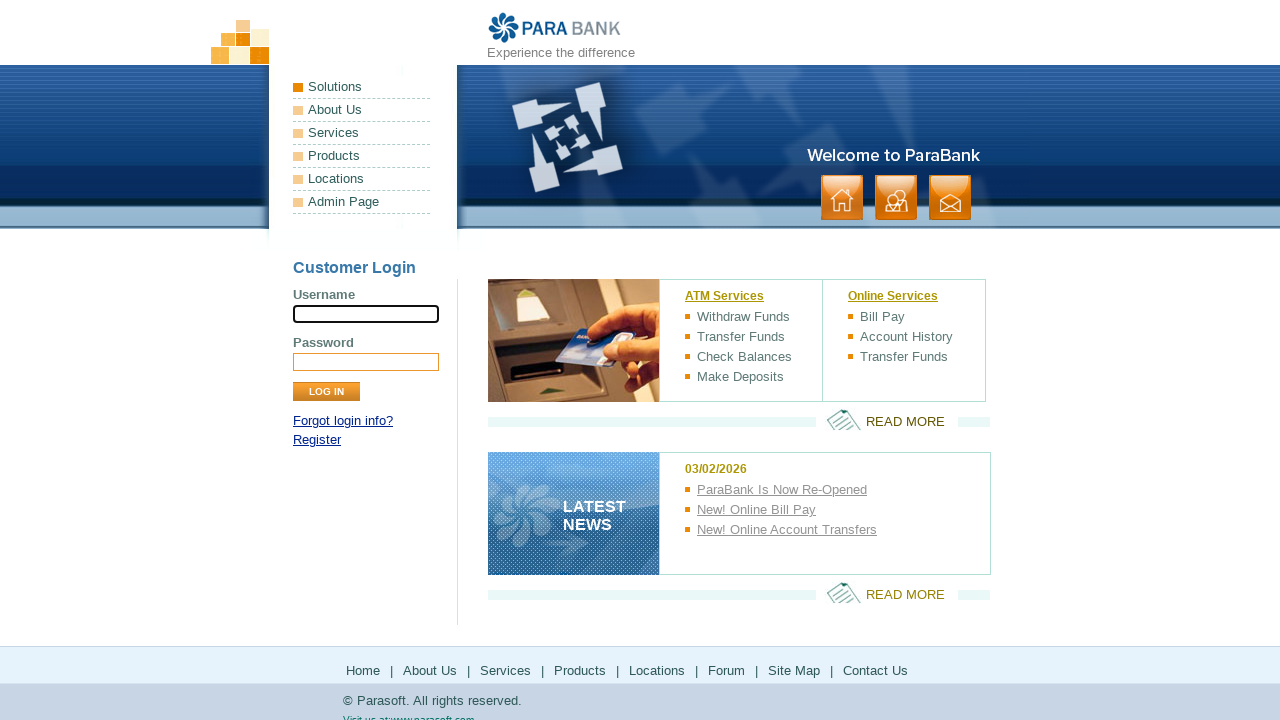

Clicked the Read More link at (887, 420) on xpath=//*[@id='rightPanel']/p[1]/a
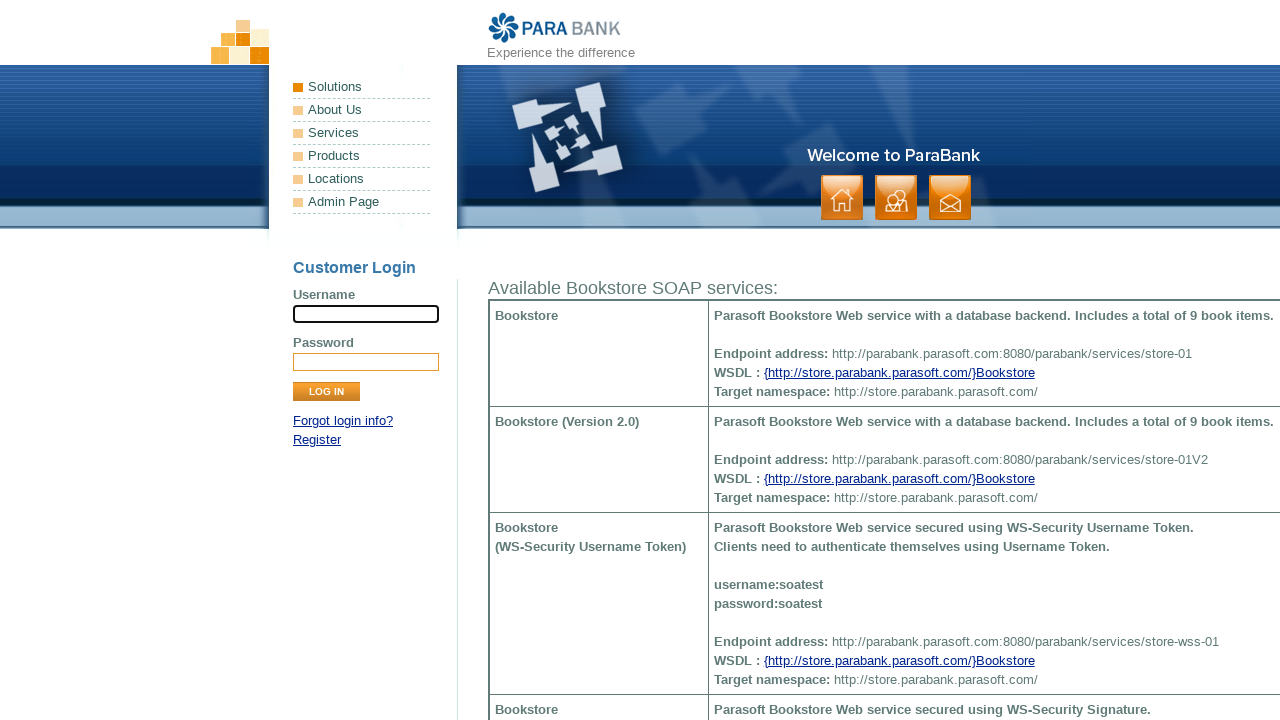

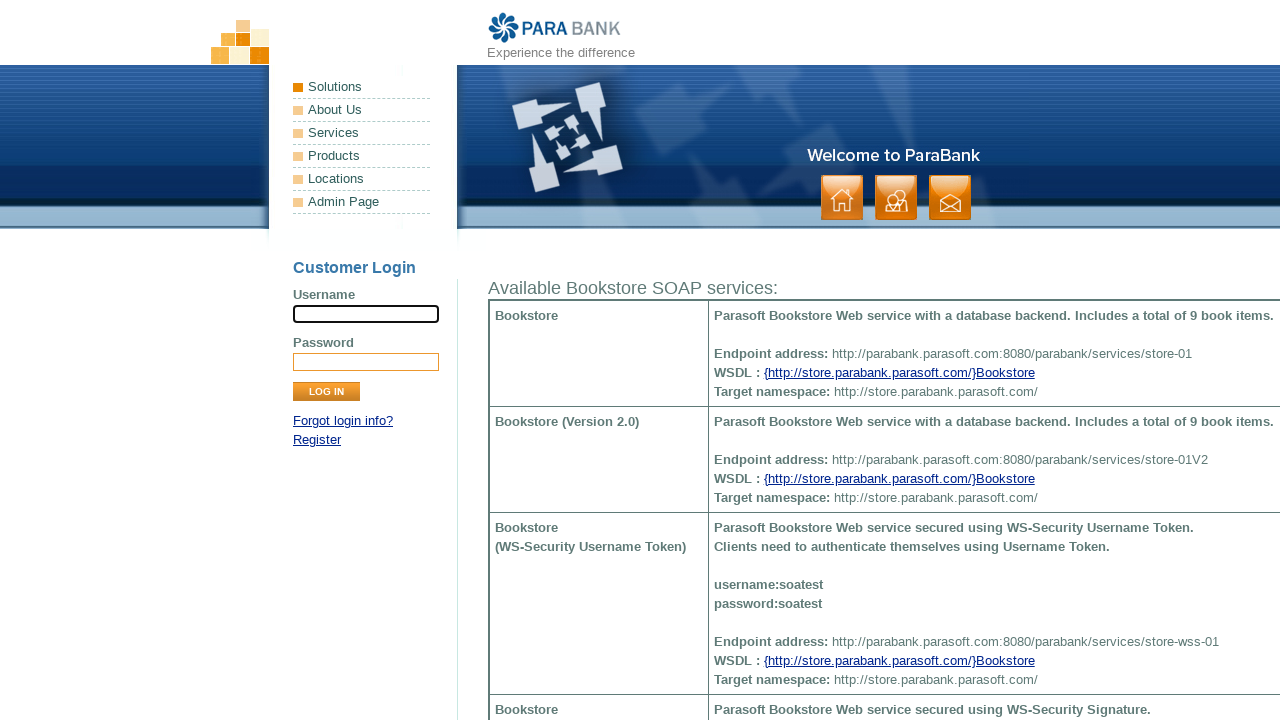